Tests dynamic loading Example 1 where a hidden element becomes visible after clicking the Start button, then verifies the displayed text is "Hello World!"

Starting URL: https://the-internet.herokuapp.com/

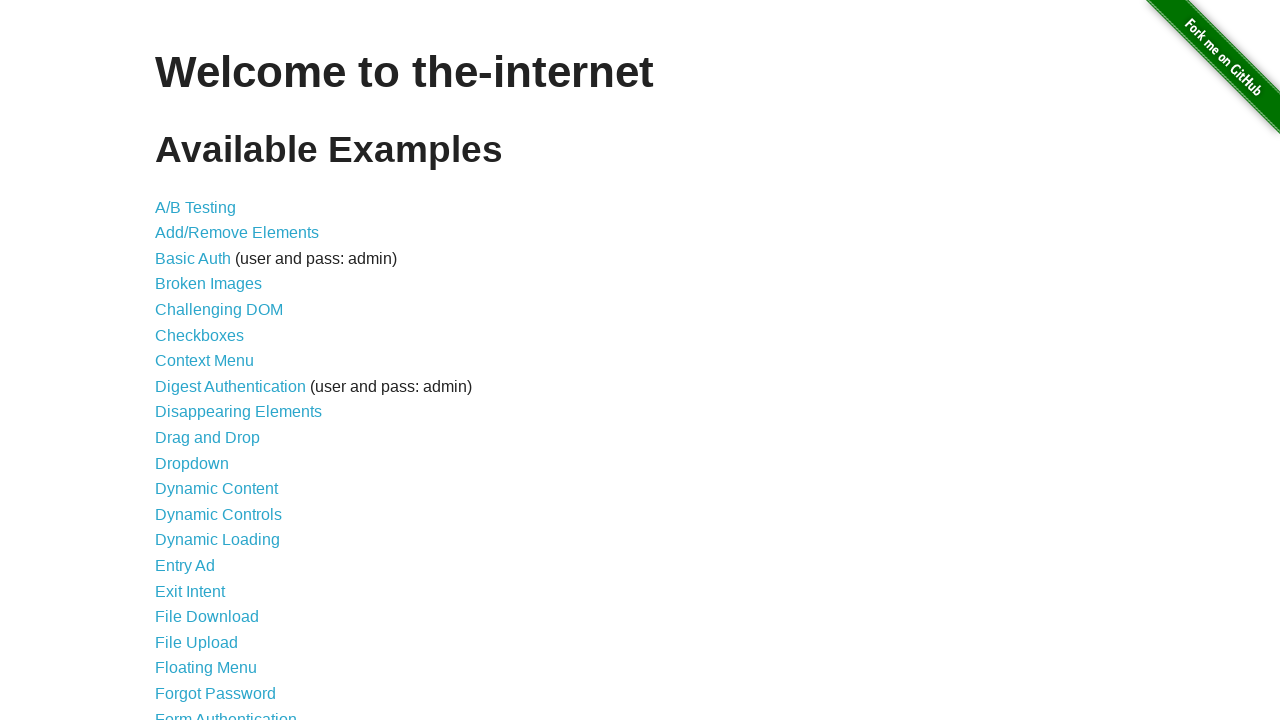

Clicked Dynamic Loading link from homepage at (218, 540) on text=Dynamic Loading
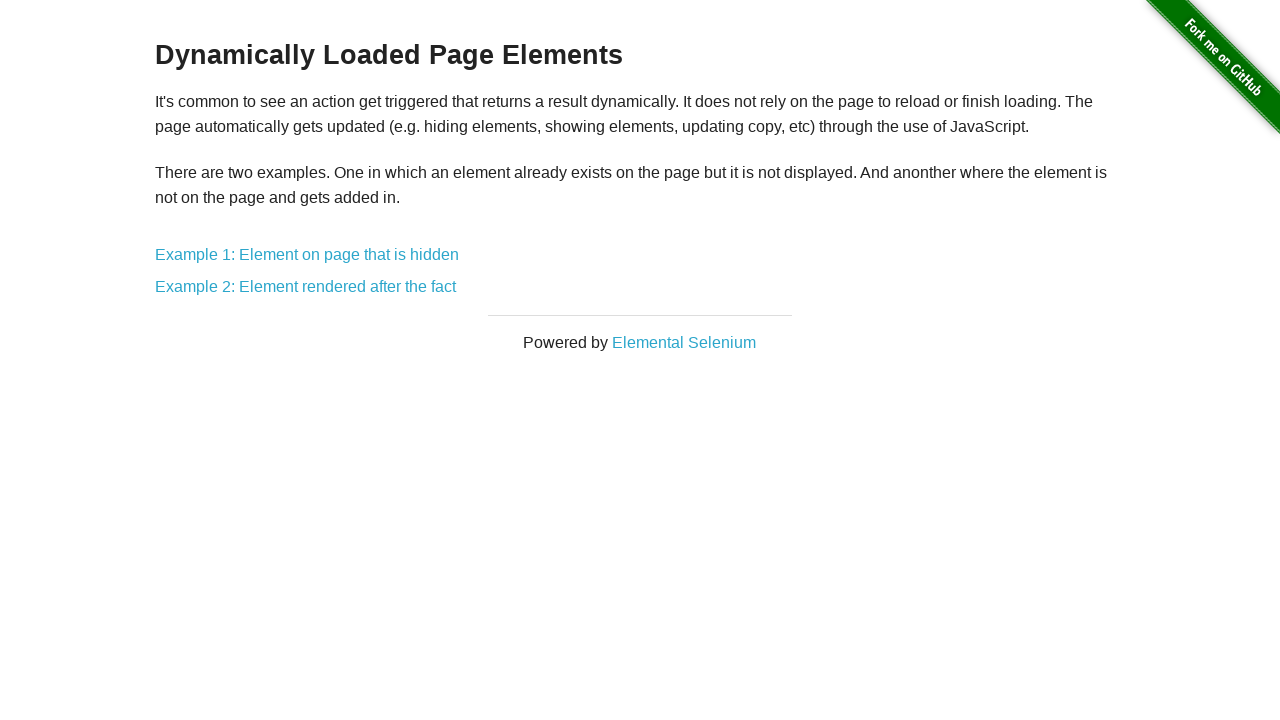

Clicked Example 1: Element on page that is hidden at (307, 255) on text=Example 1: Element on page that is hidden
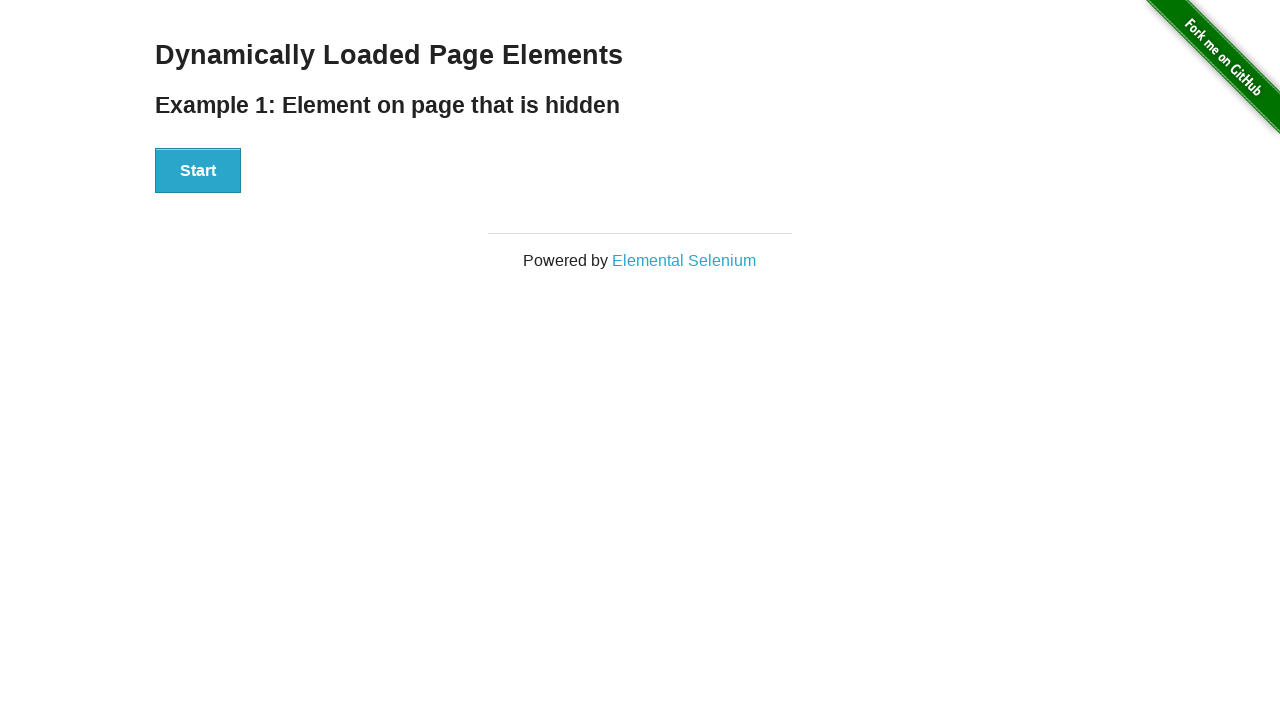

Clicked the Start button at (198, 171) on button:has-text('Start')
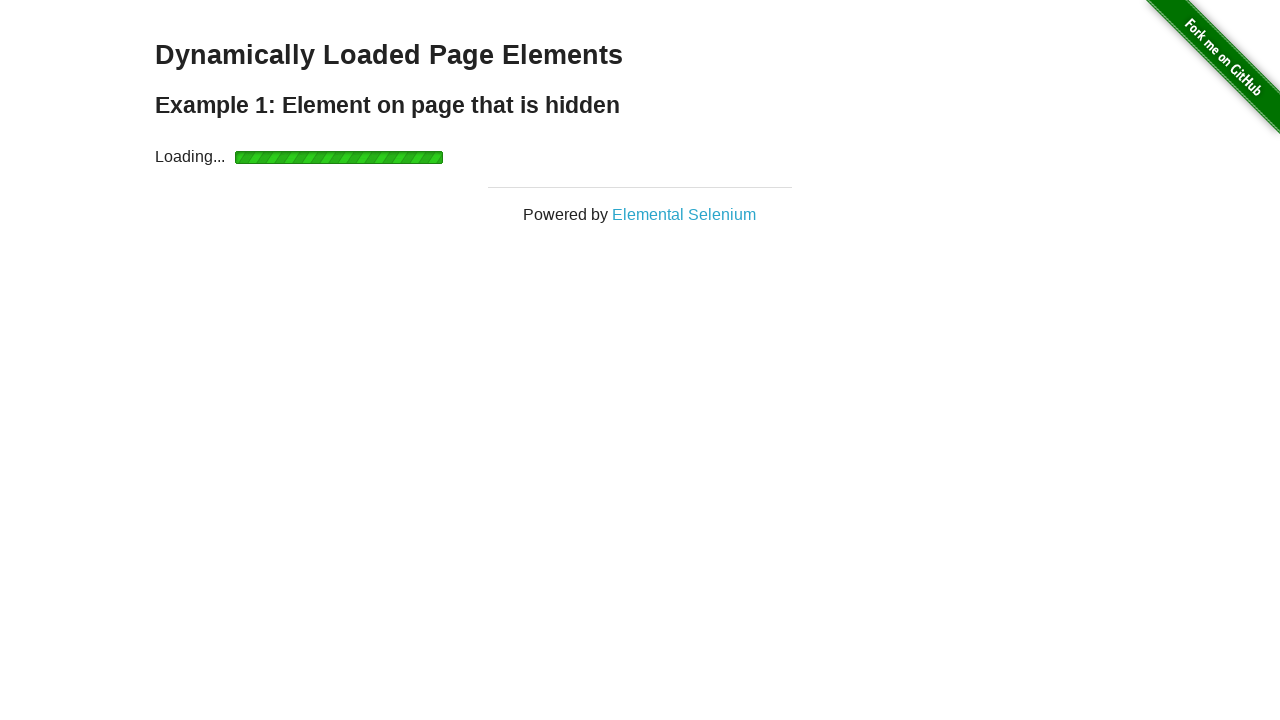

Hidden element became visible after waiting
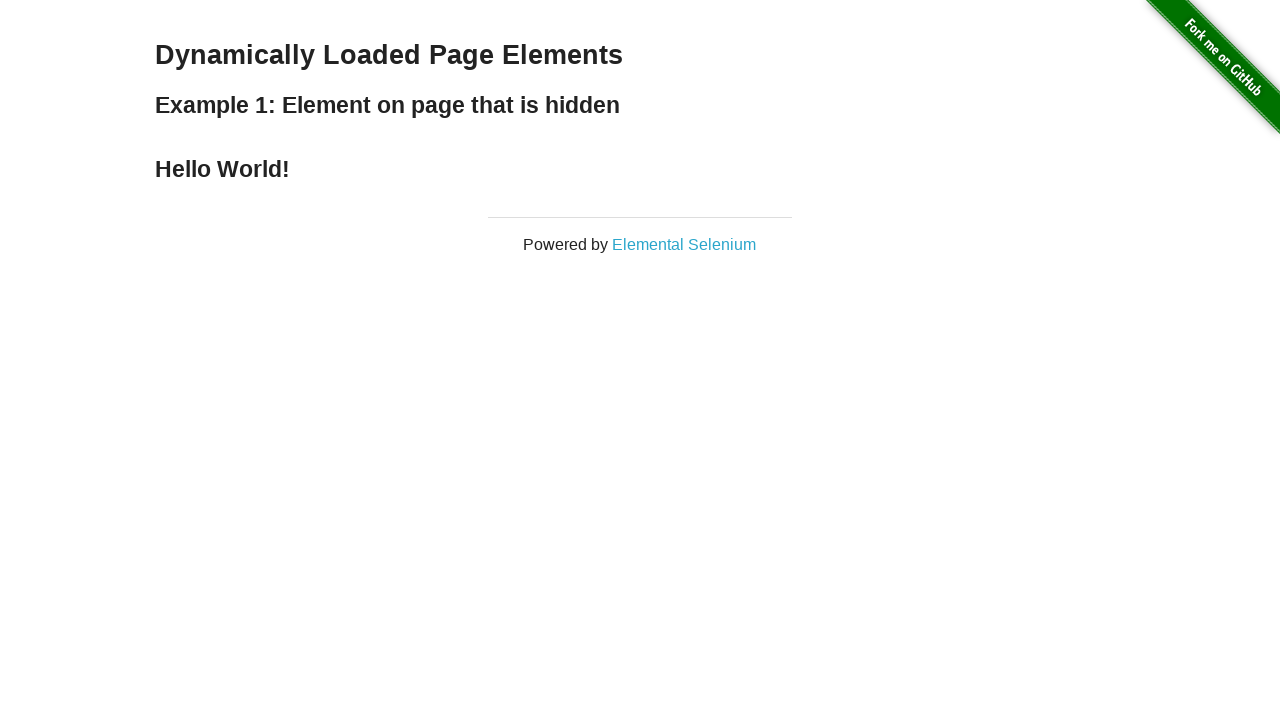

Verified displayed text is 'Hello World!'
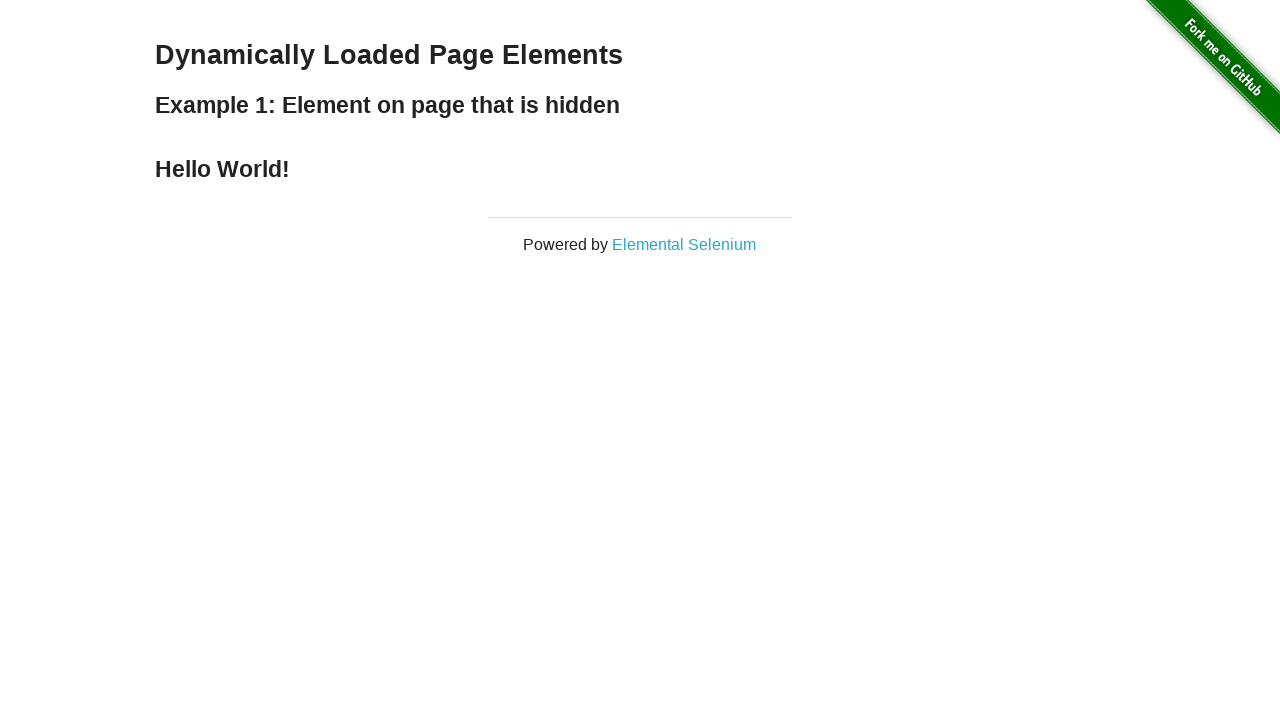

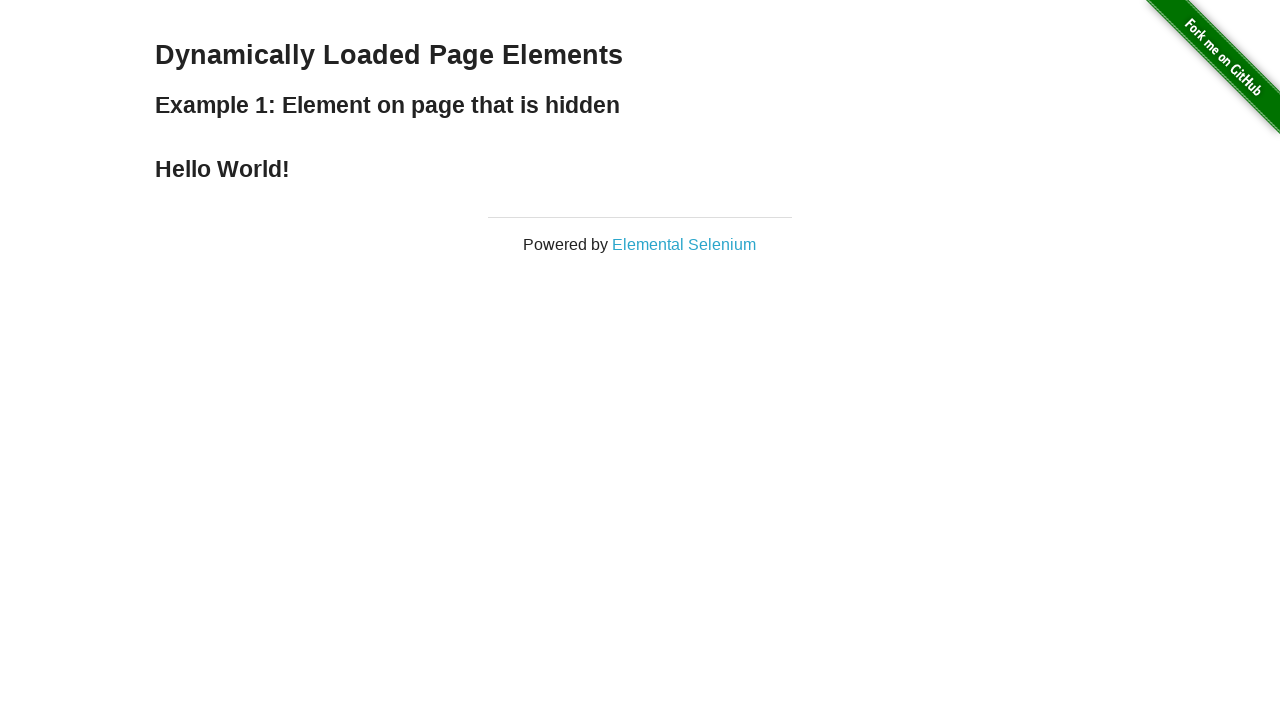